Tests form filling functionality on the Formy project by entering first name, last name, and job title, then clicking the submit button

Starting URL: https://formy-project.herokuapp.com/form

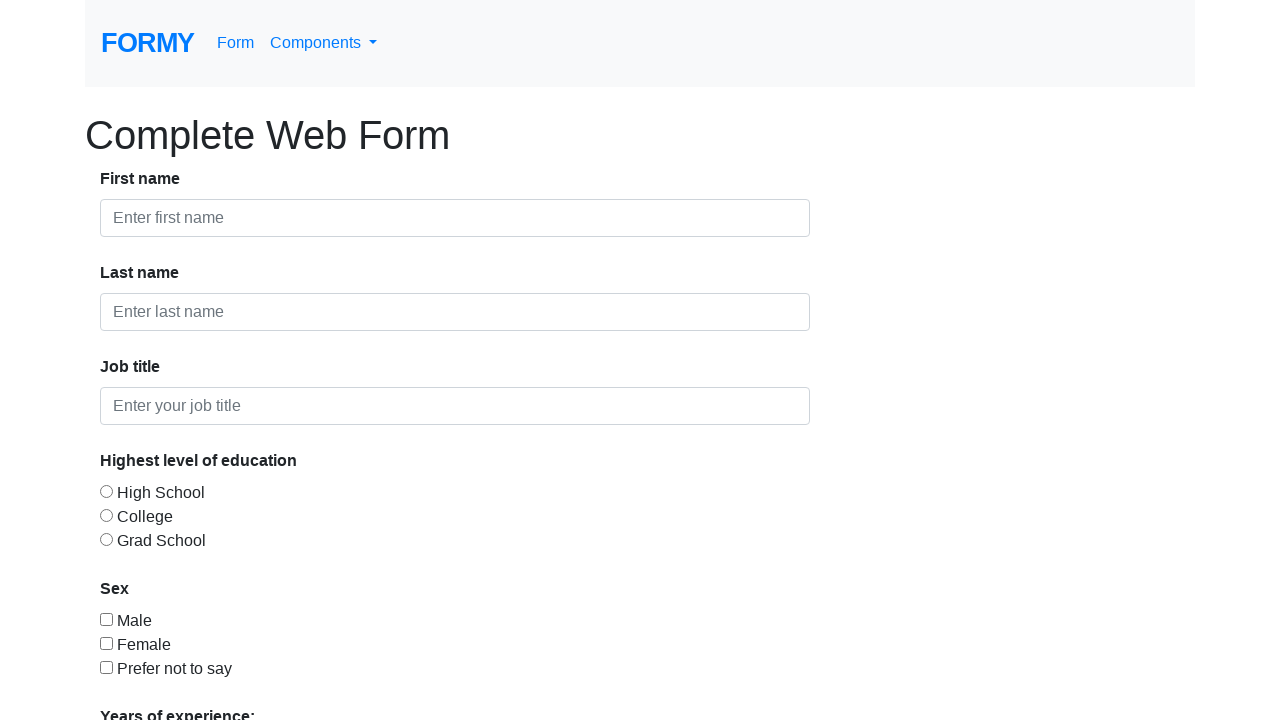

Filled first name field with 'Aladin' on input[placeholder='Enter first name']
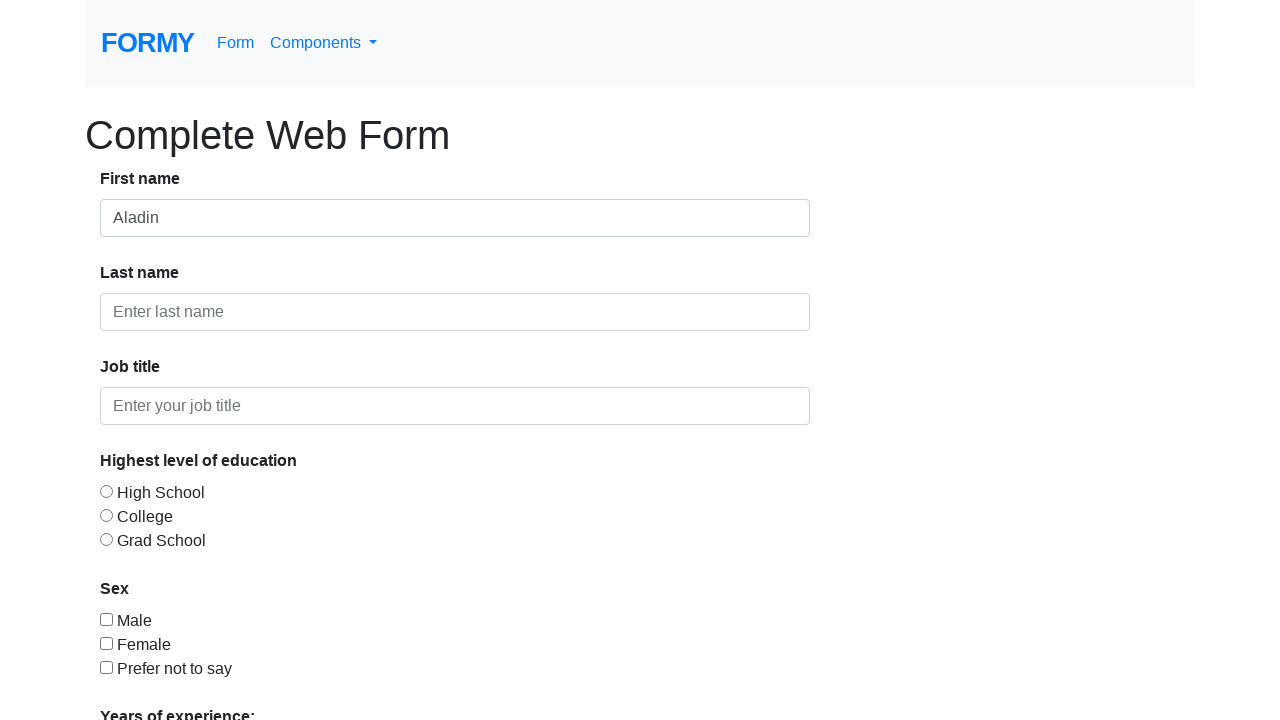

Filled last name field with 'Salam' on input[placeholder='Enter last name']
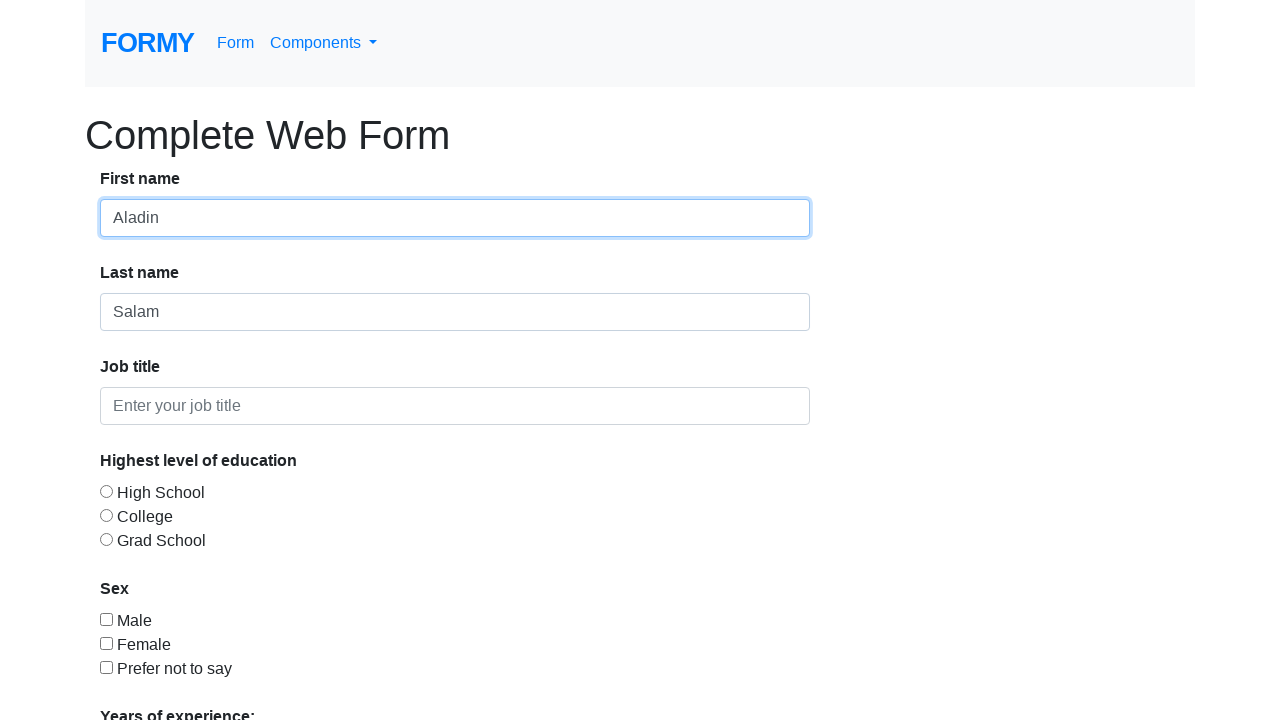

Filled job title field with 'QA Automation Engineer' on input[placeholder='Enter your job title']
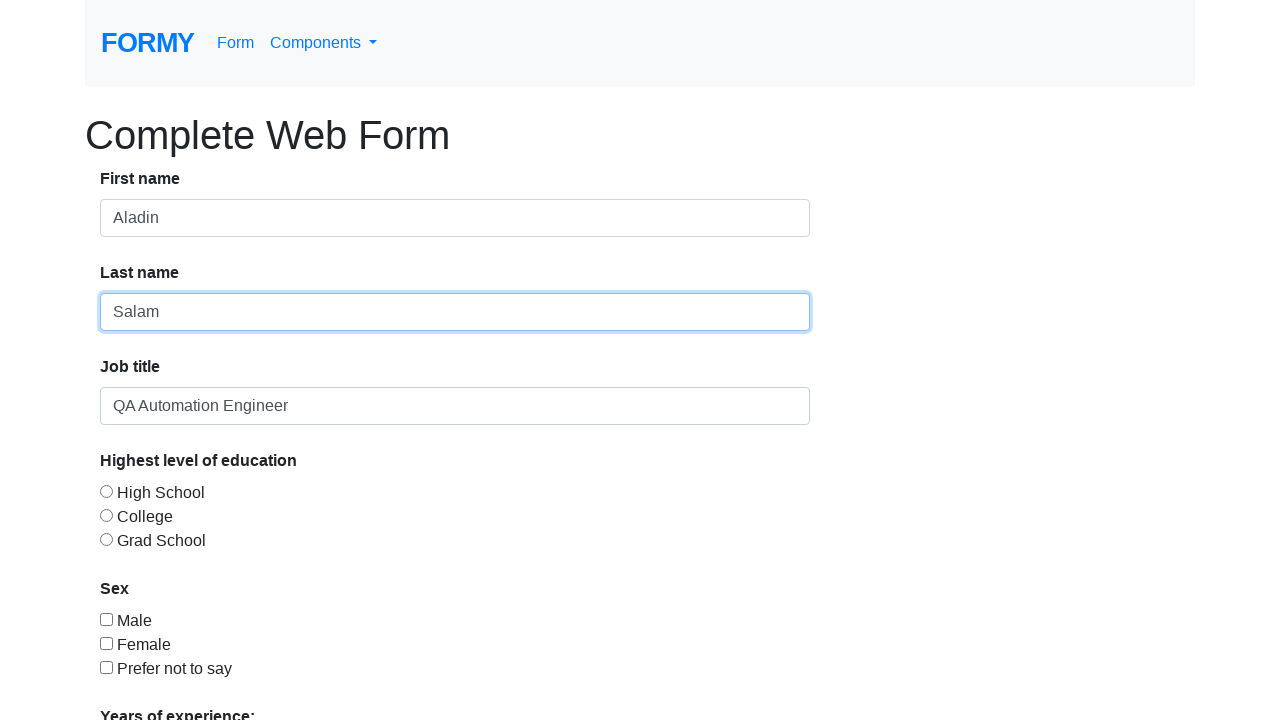

Clicked Submit button to submit form at (148, 680) on a:has-text('Submit')
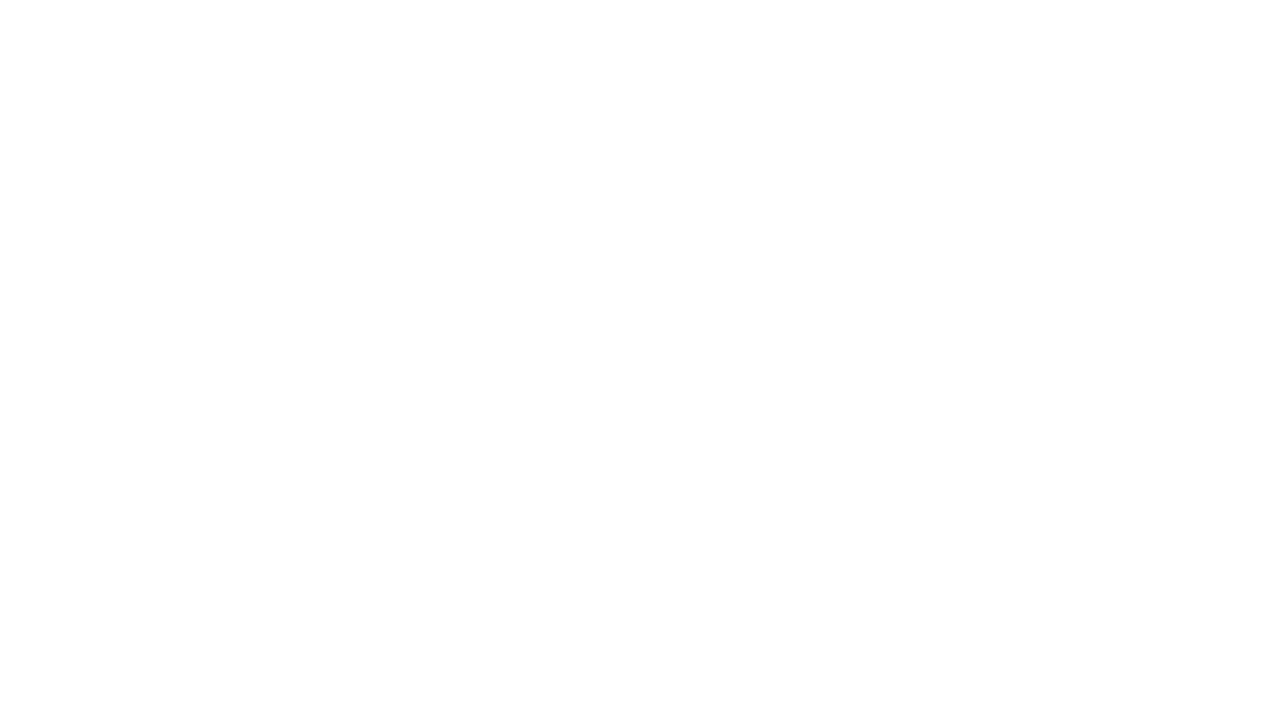

Form submission completed and network idle
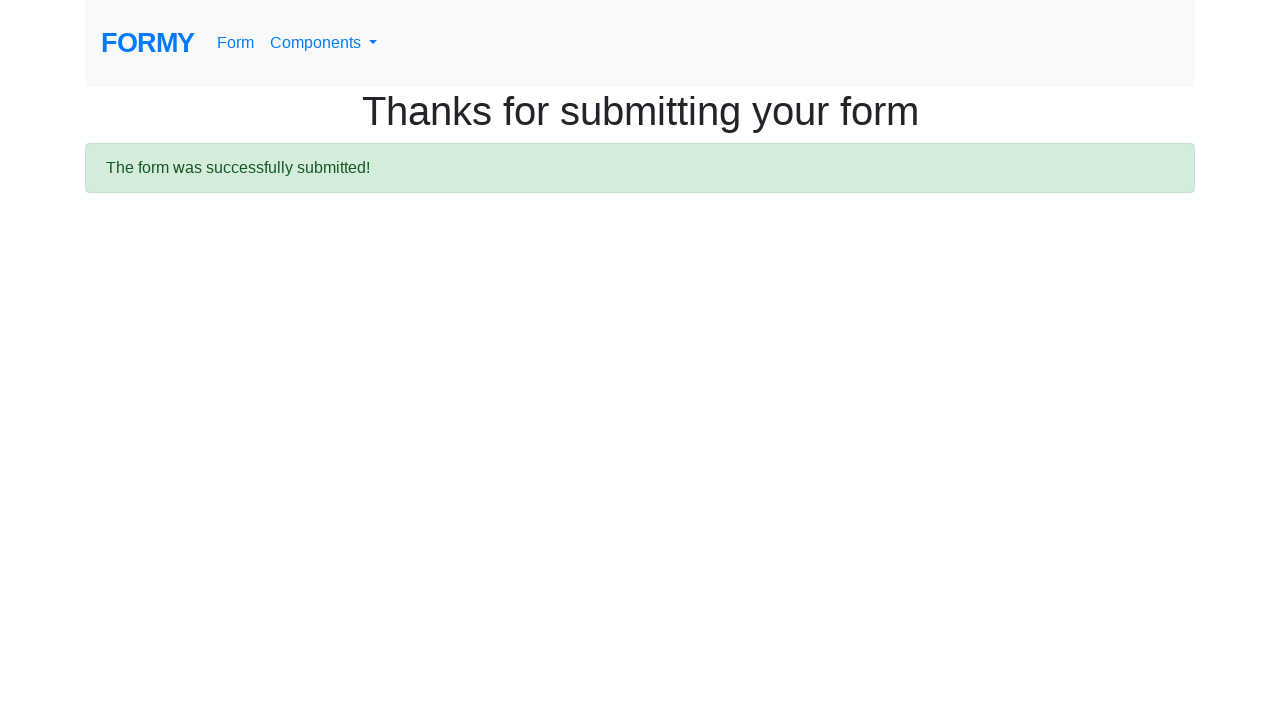

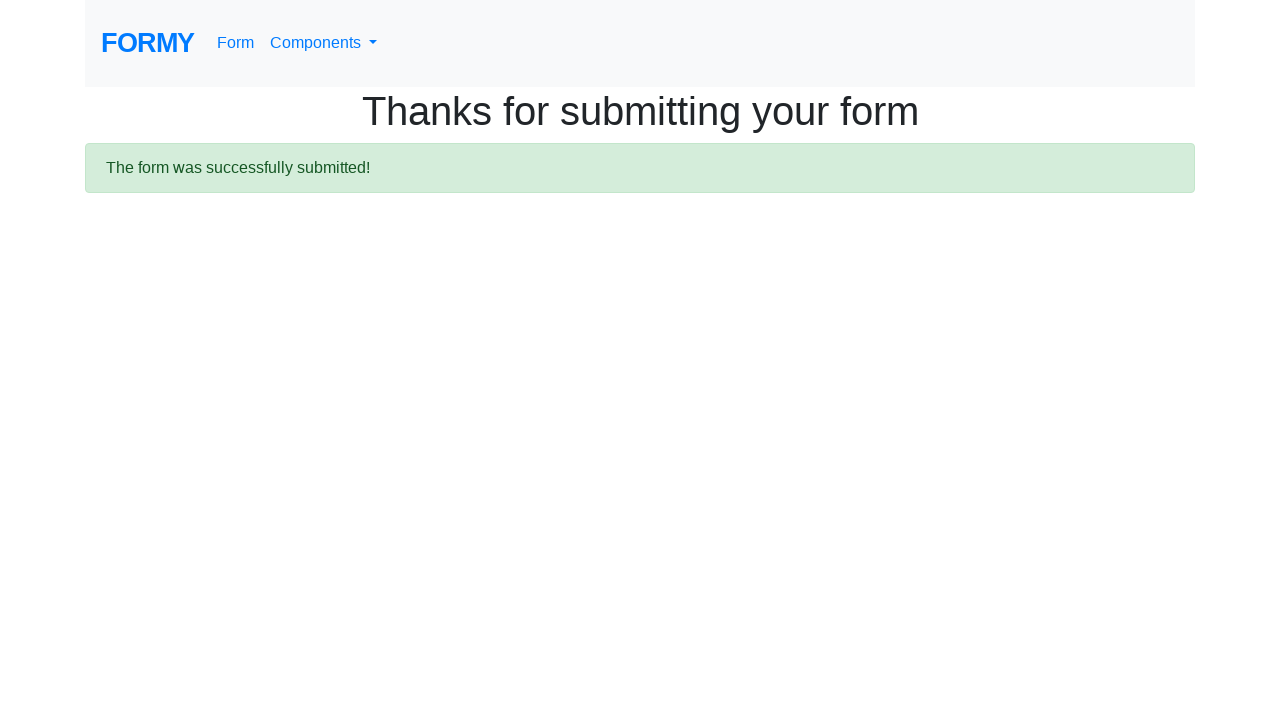